Tests JavaScript prompt dialog by clicking a button, entering text into the prompt, and accepting it

Starting URL: https://the-internet.herokuapp.com/javascript_alerts

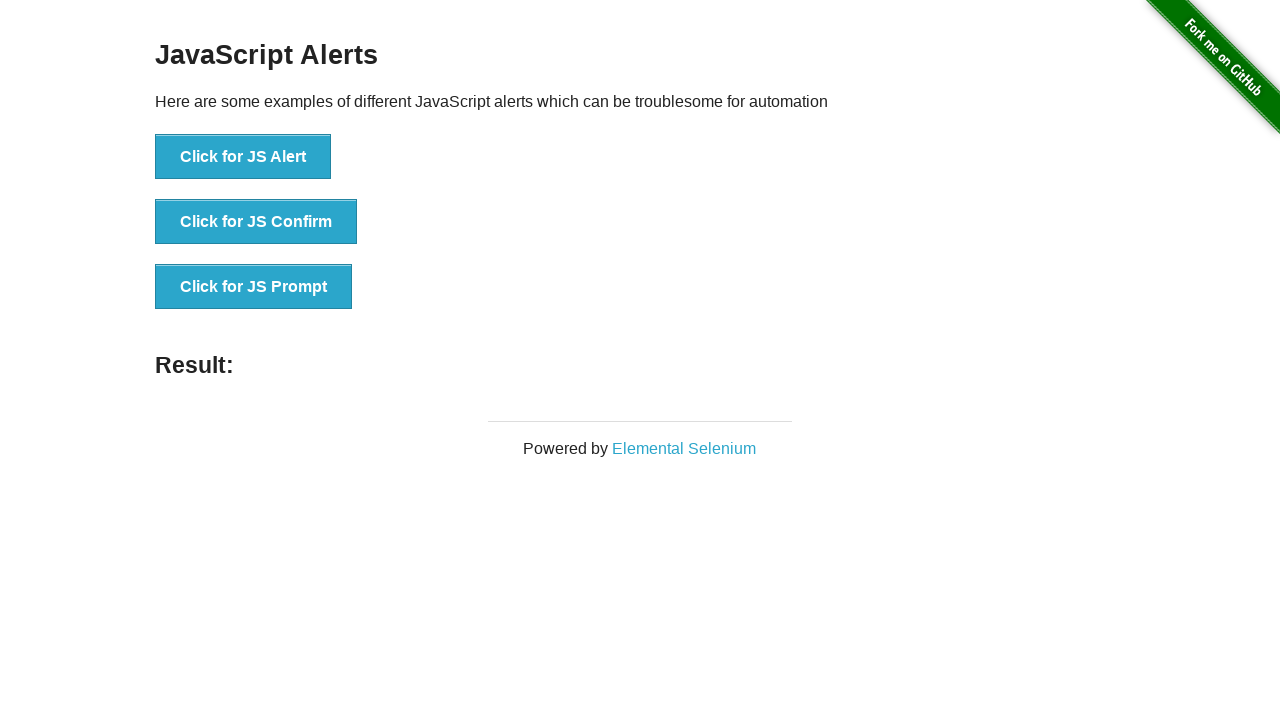

Set up dialog handler to accept prompt with text 'Merhaba TestNG'
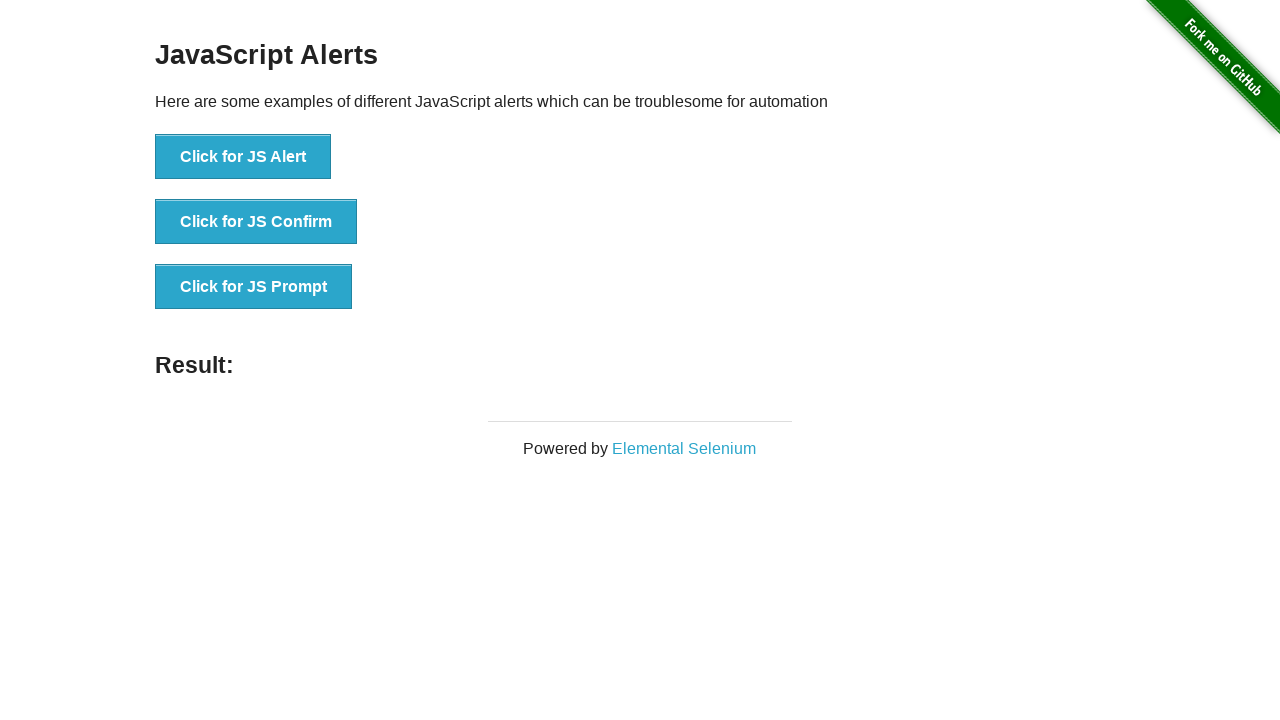

Clicked JavaScript prompt button at (254, 287) on xpath=//button[@onclick='jsPrompt()']
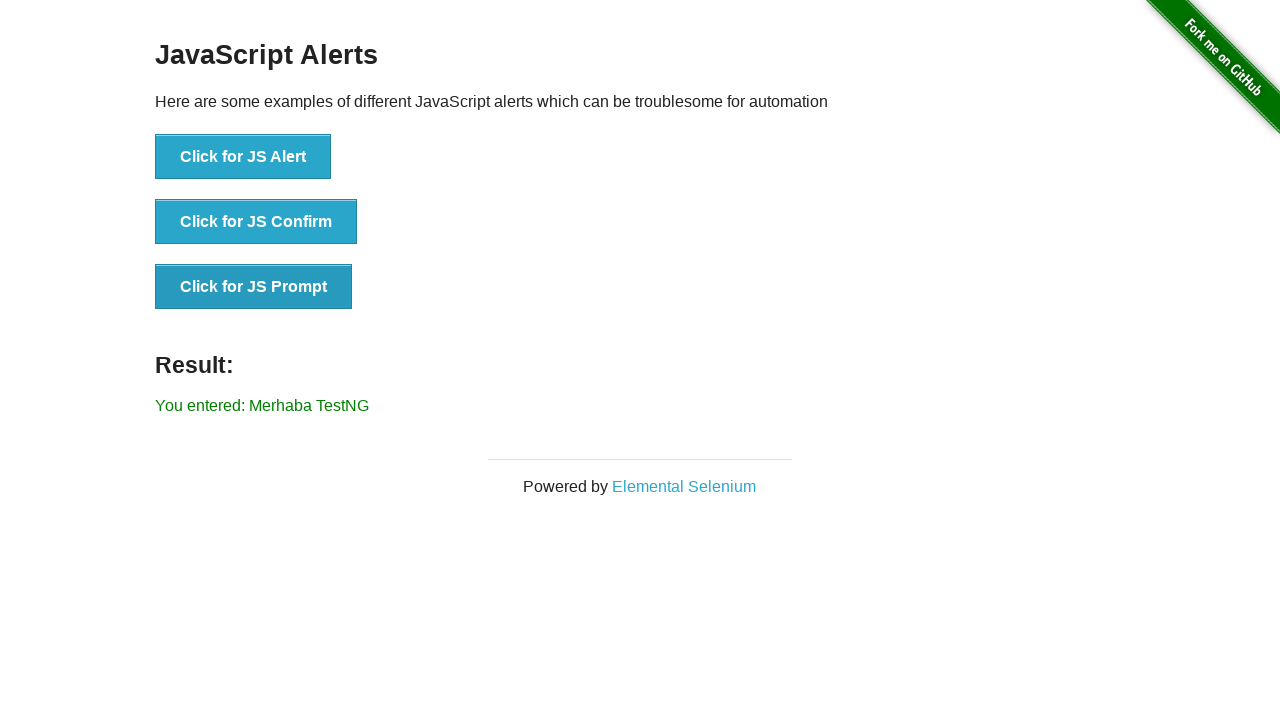

Result element appeared after accepting prompt
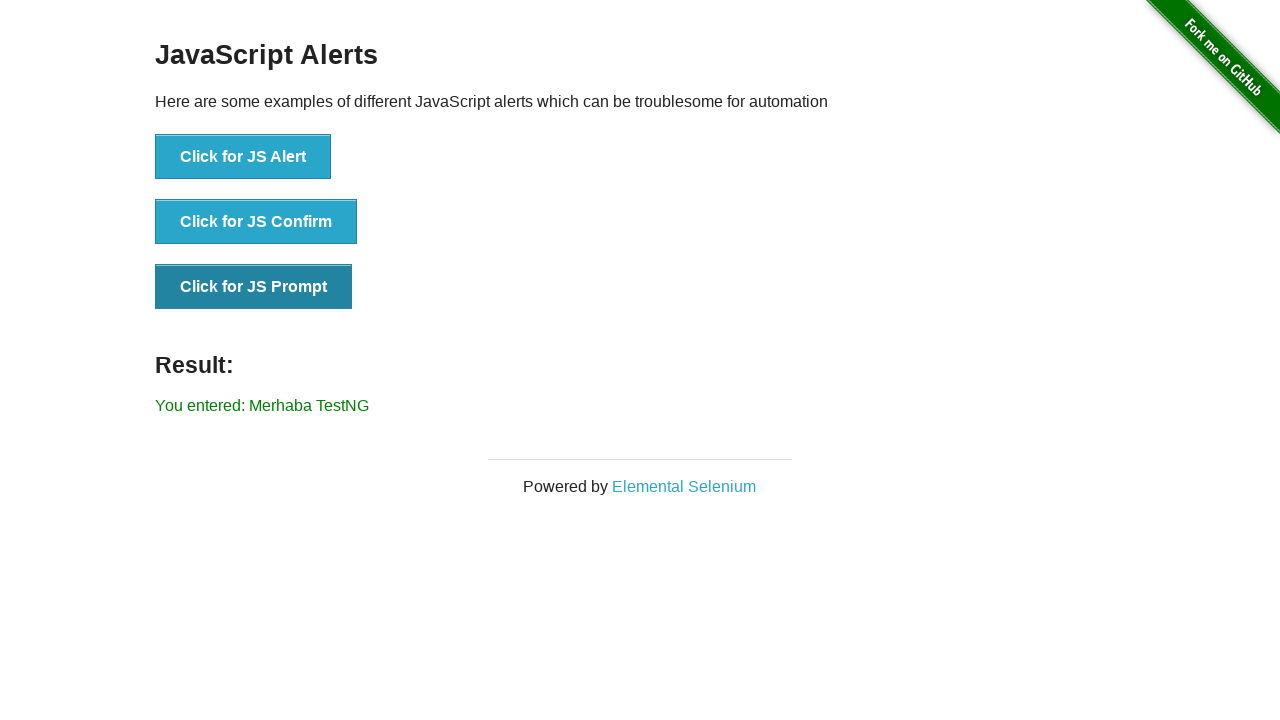

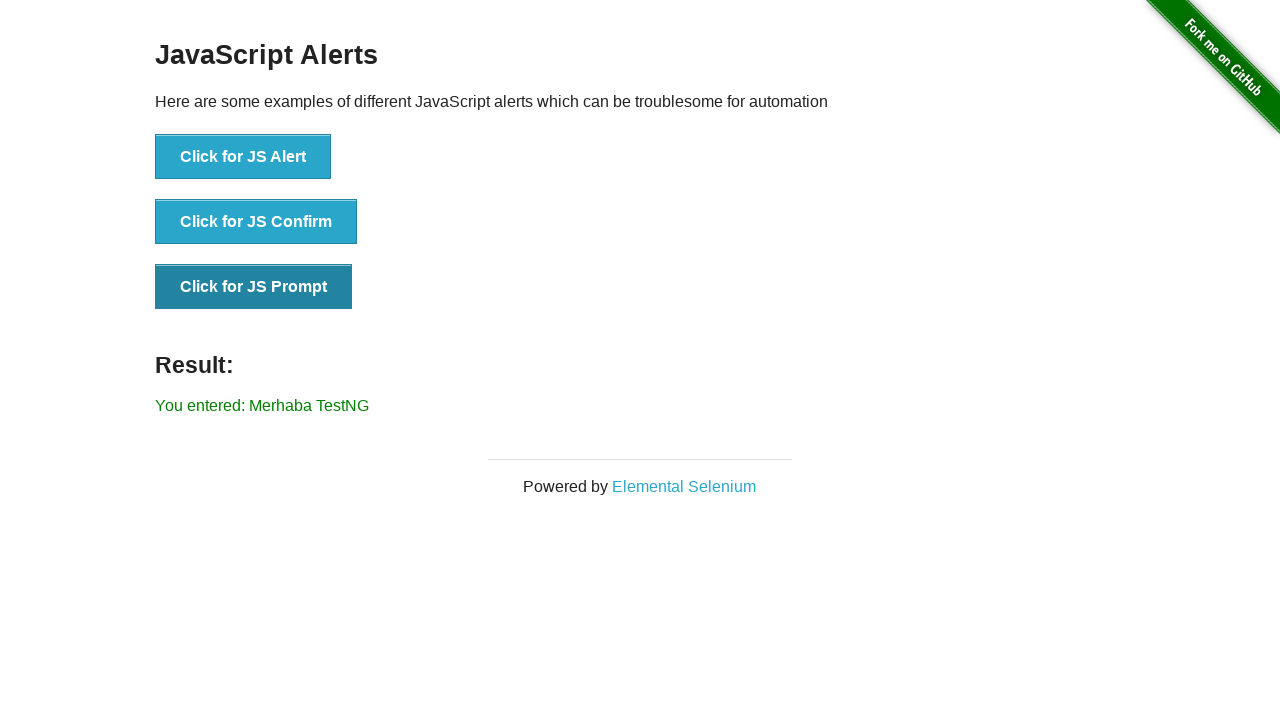